Navigates to checkbox section and clicks two checkboxes

Starting URL: https://www.tutorialspoint.com/selenium/practice/text-box.php

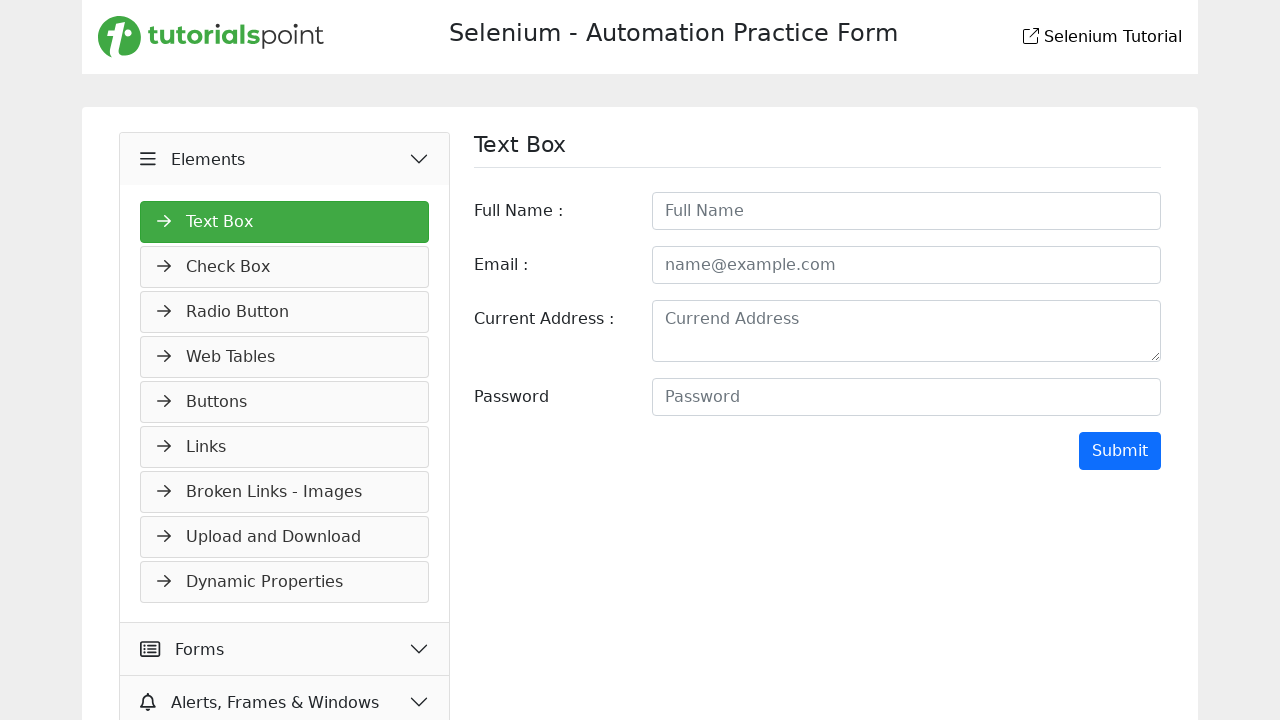

Navigated to checkbox section at (285, 267) on //*[@id="navMenus"]/li[2]/a
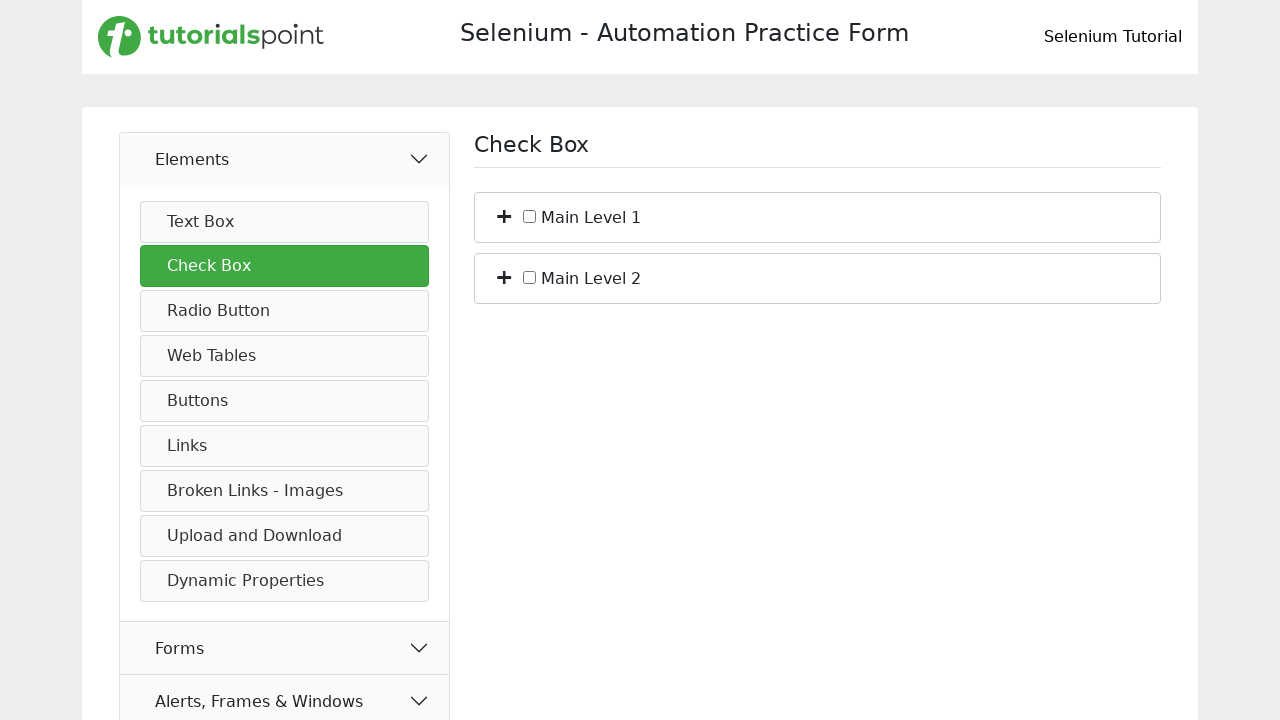

Clicked first checkbox at (530, 216) on #c_bs_1
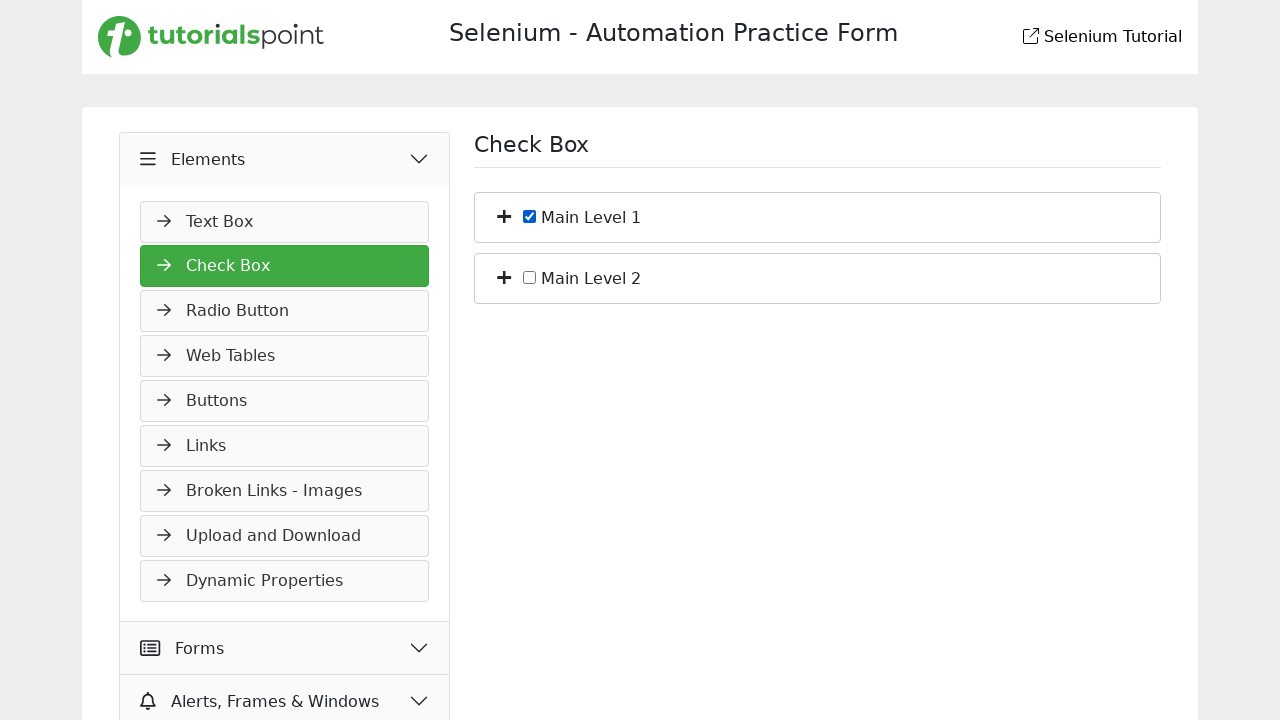

Clicked second checkbox at (530, 277) on #c_bs_2
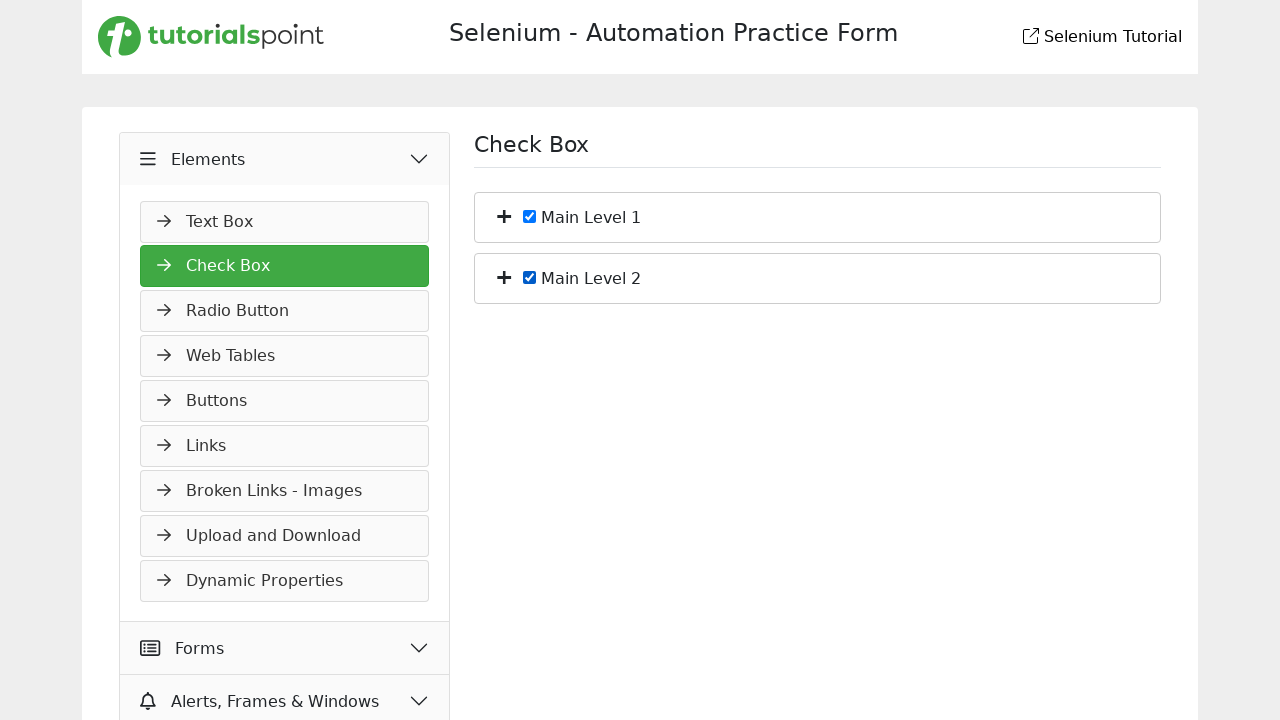

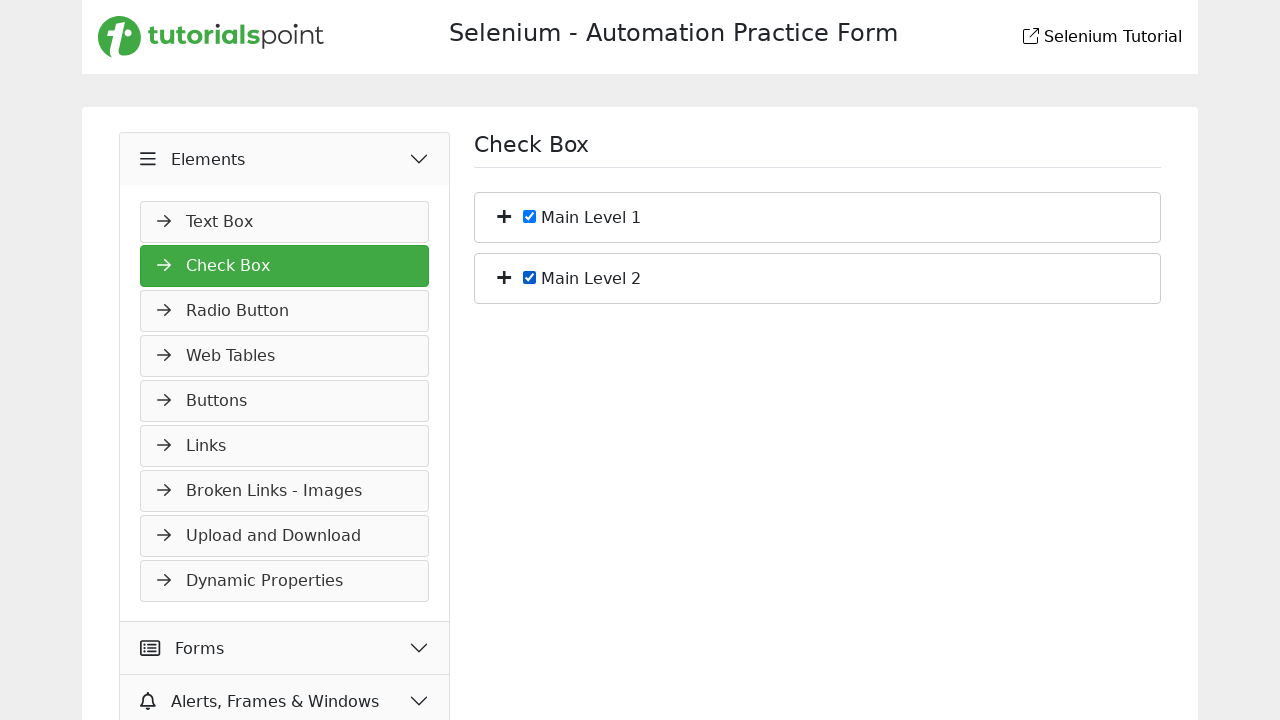